Tests the complete flight booking flow on BlazeDemo by selecting departure/destination cities, choosing a flight, filling in passenger and payment details, and completing the purchase.

Starting URL: https://blazedemo.com/

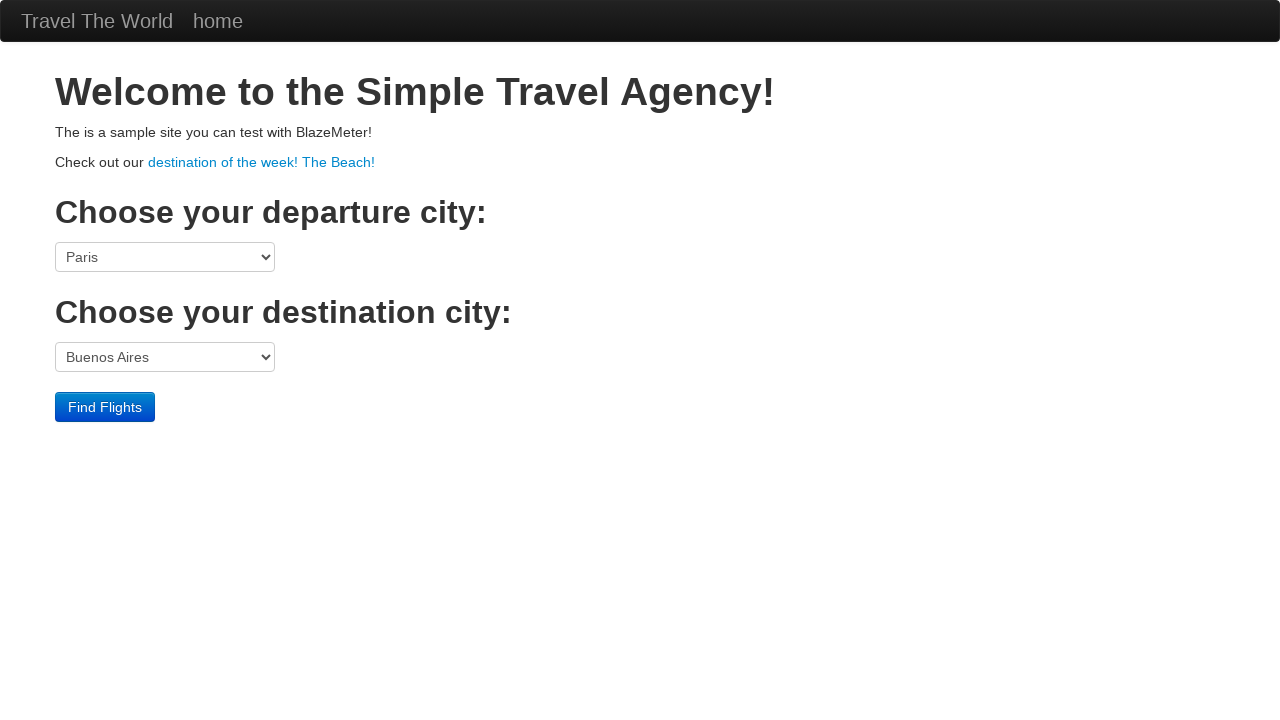

Selected Philadelphia as departure city on select[name='fromPort']
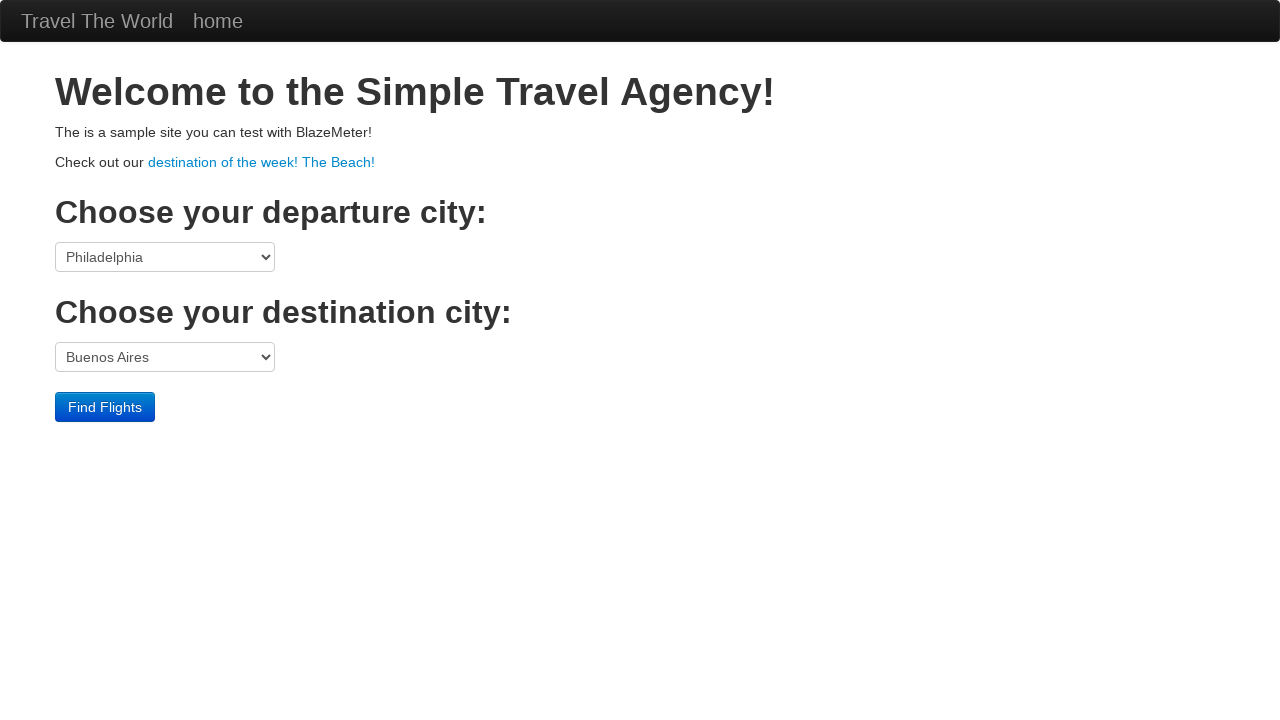

Selected Rome as destination city on select[name='toPort']
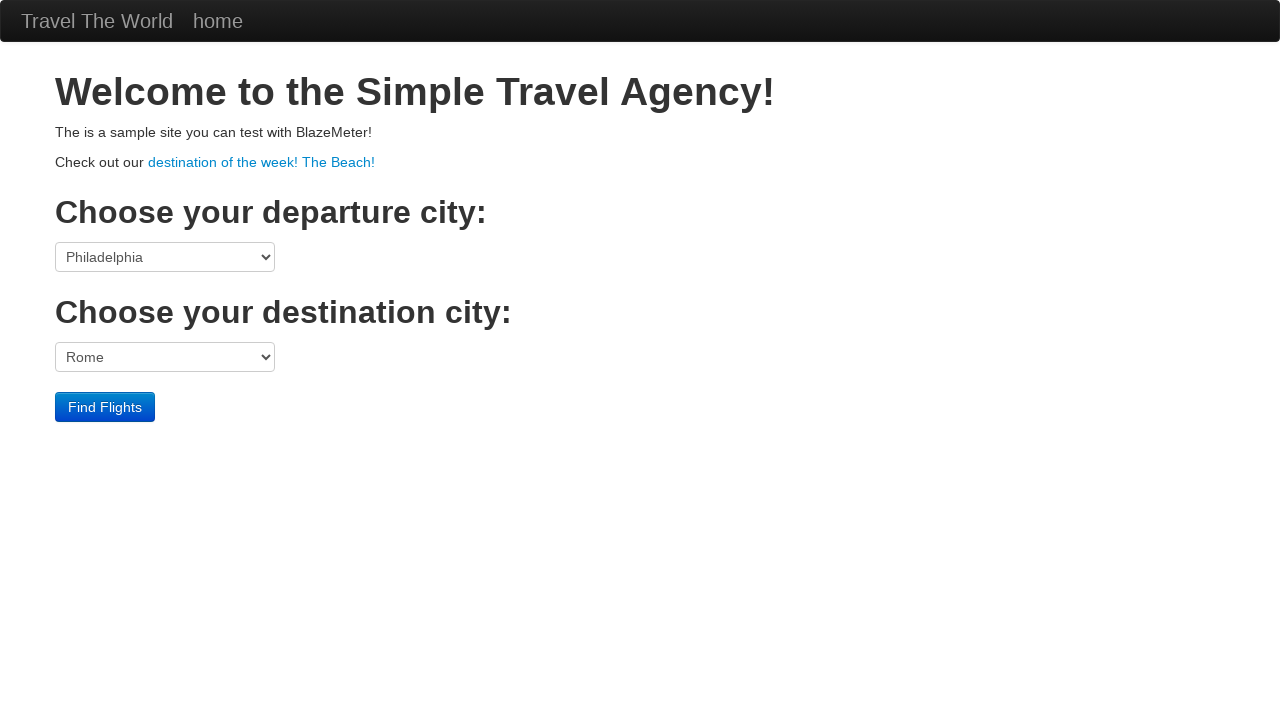

Clicked Find Flights button at (105, 407) on input.btn.btn-primary
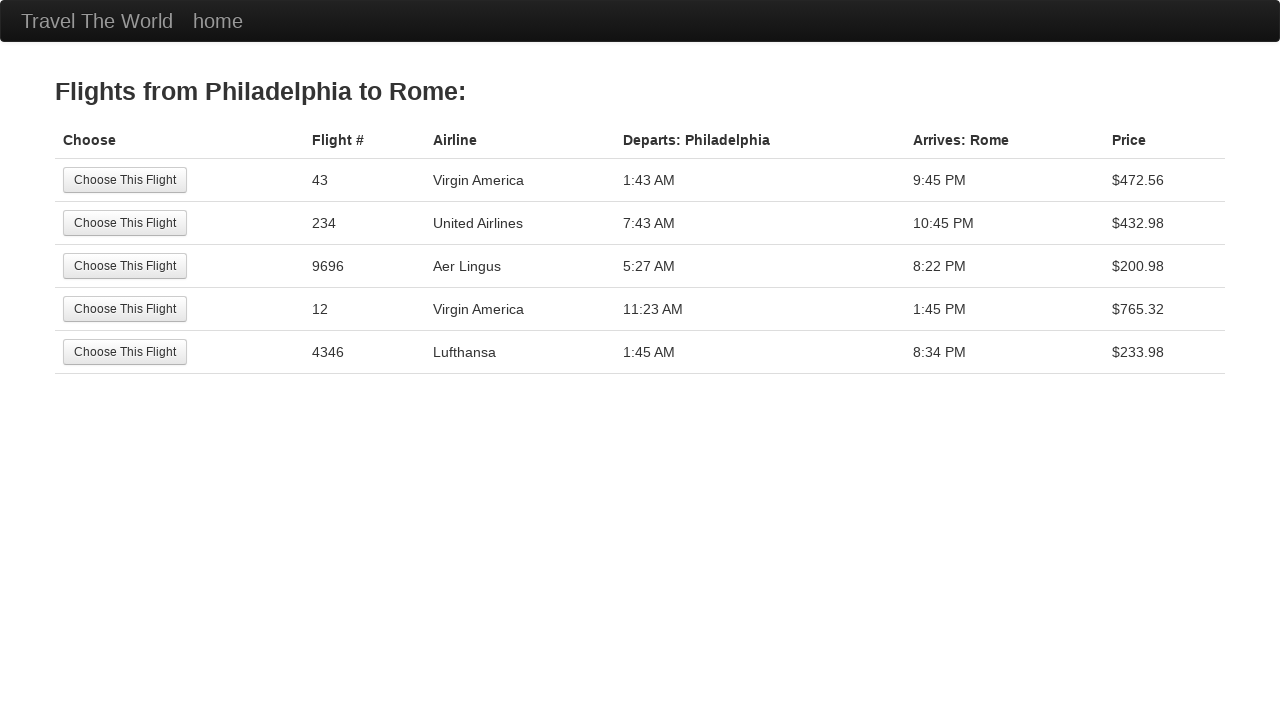

Selected the 5th flight option at (125, 352) on (//input[@type='submit'])[5]
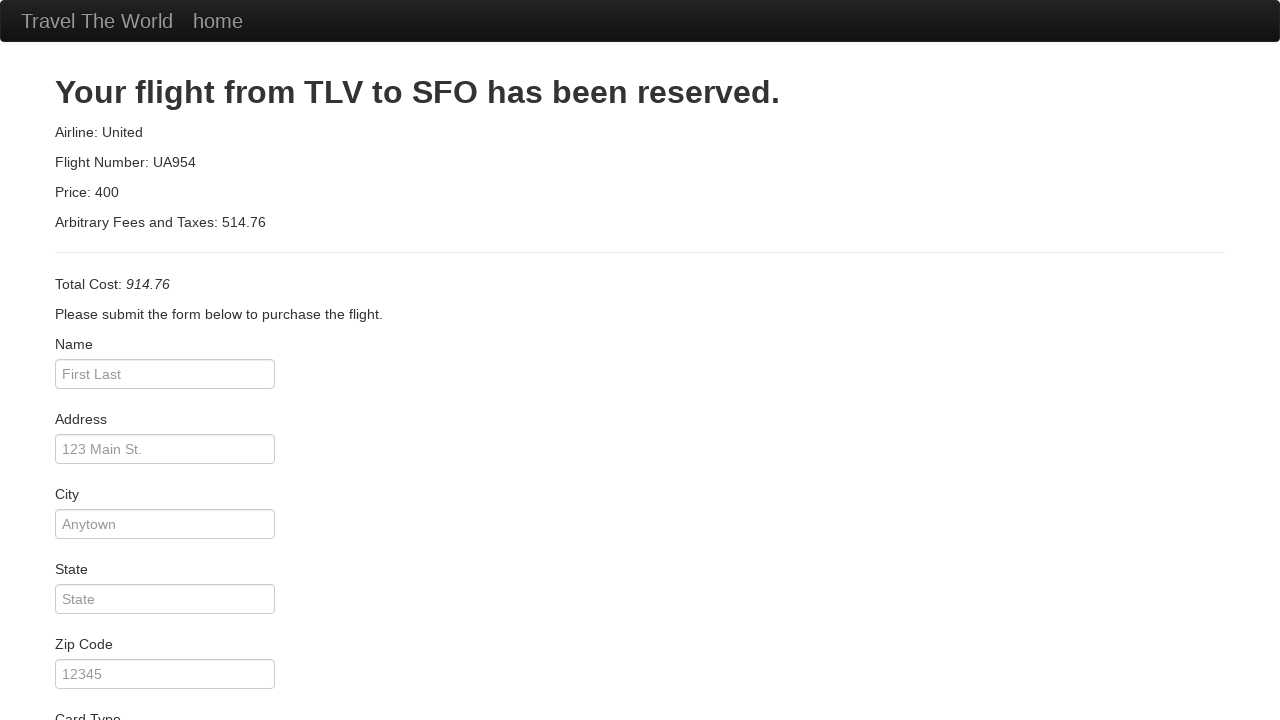

Entered passenger name 'Rajesh' on input#inputName
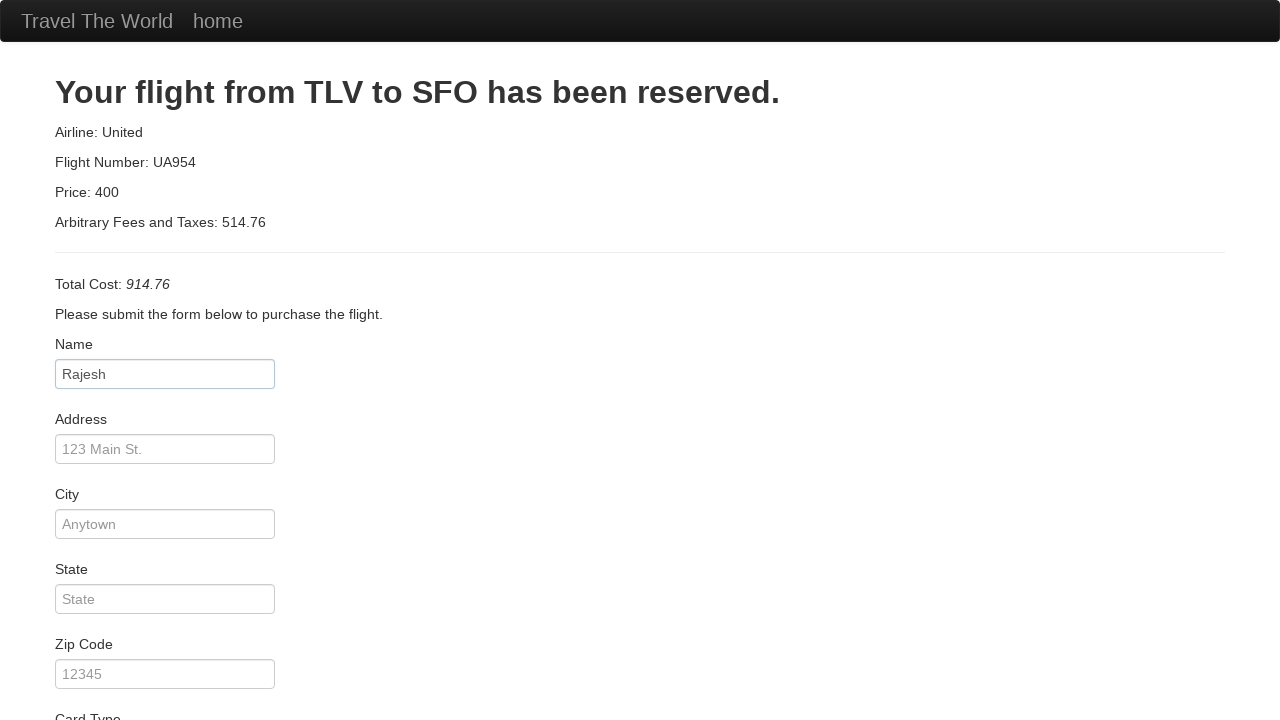

Entered address 'hyd' on input[name='address']
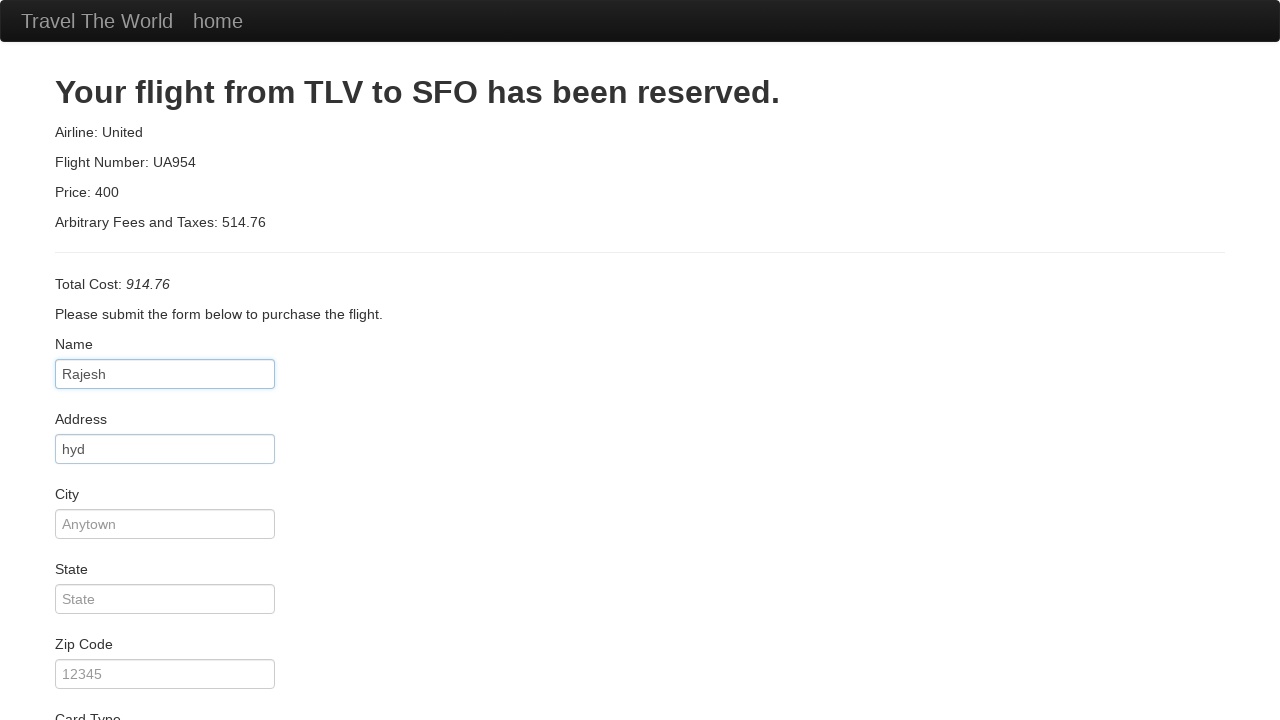

Entered city 'hyderabad' on input#city
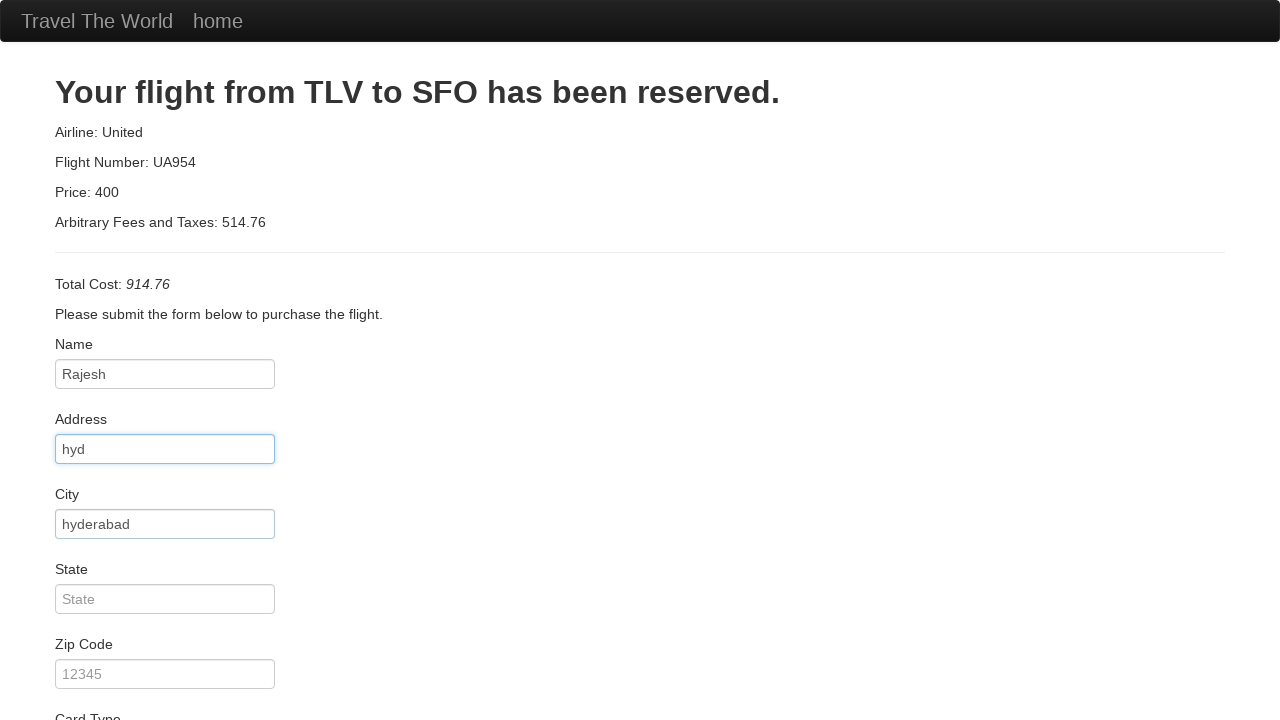

Entered state 'telangana' on input#state
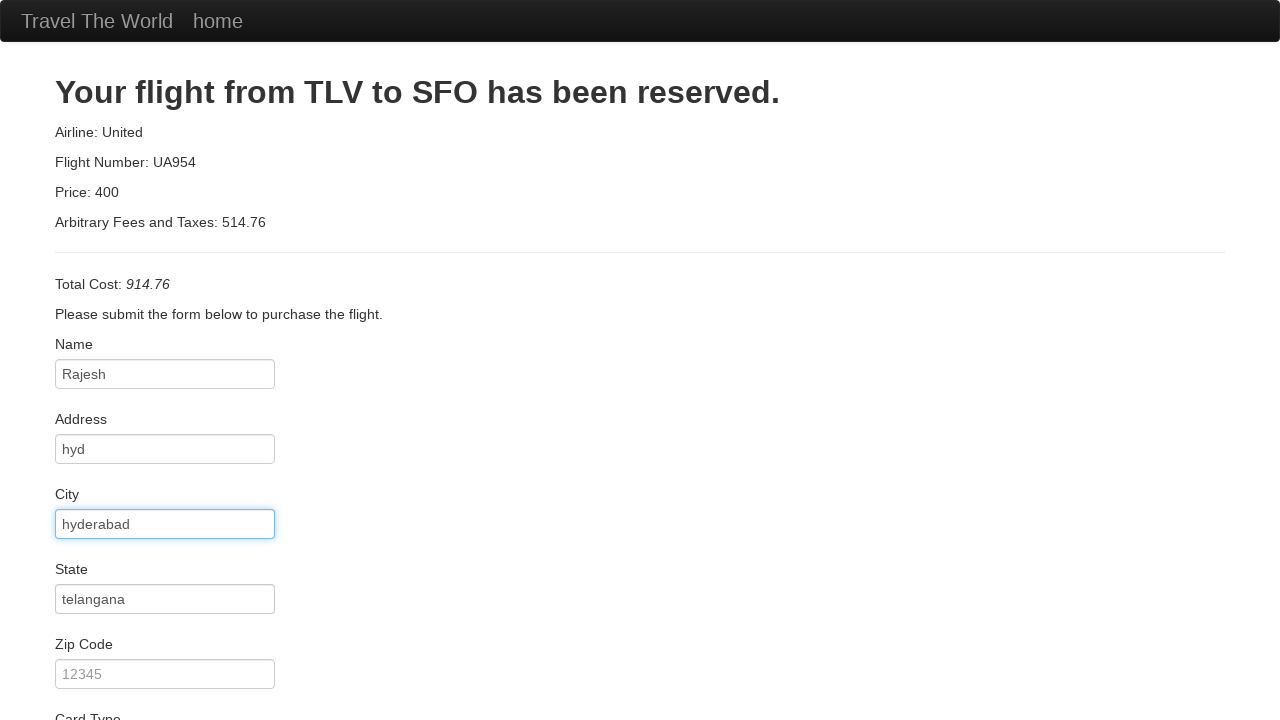

Entered zip code '123456' on input[name='zipCode']
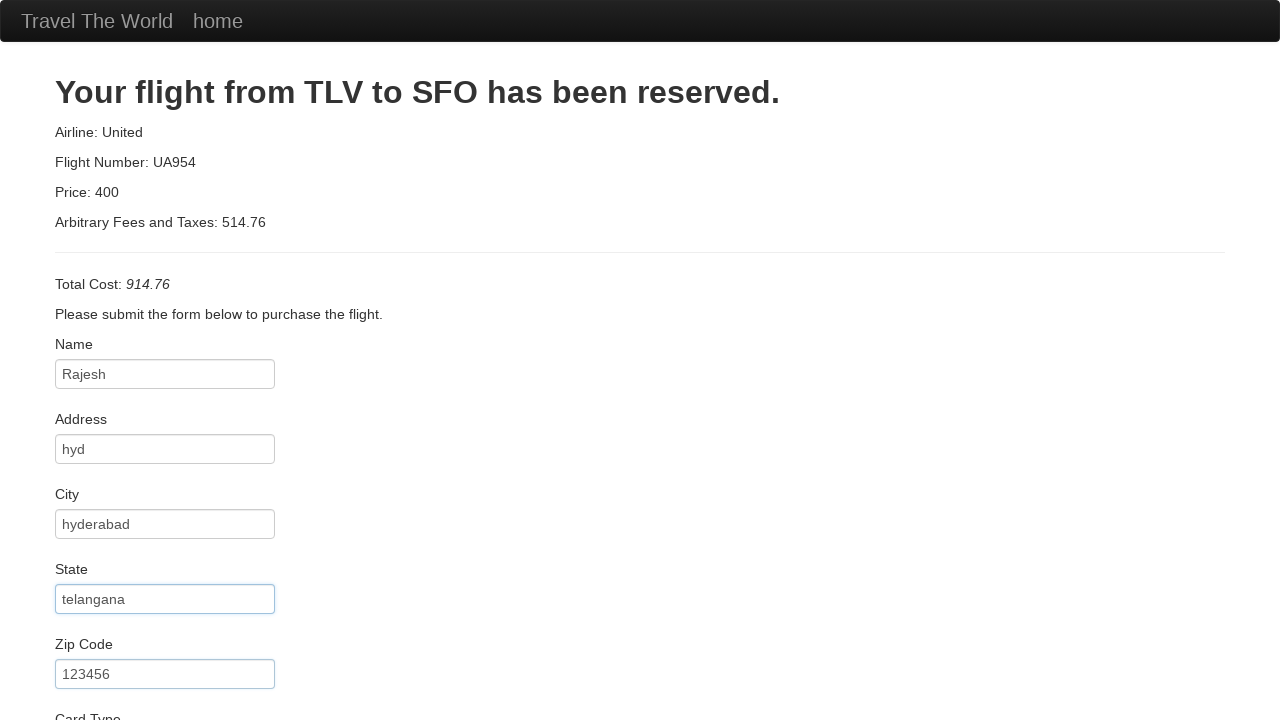

Selected Diners Club as card type on select#cardType
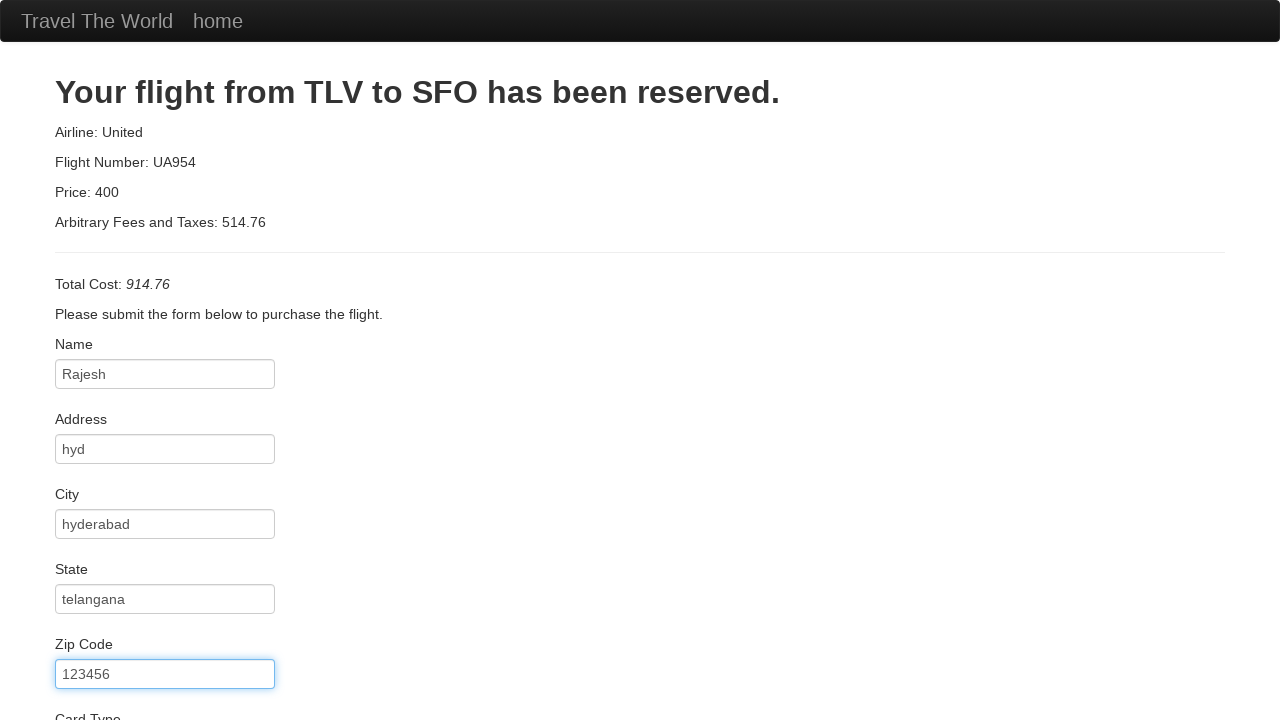

Entered credit card number on input[name='creditCardNumber']
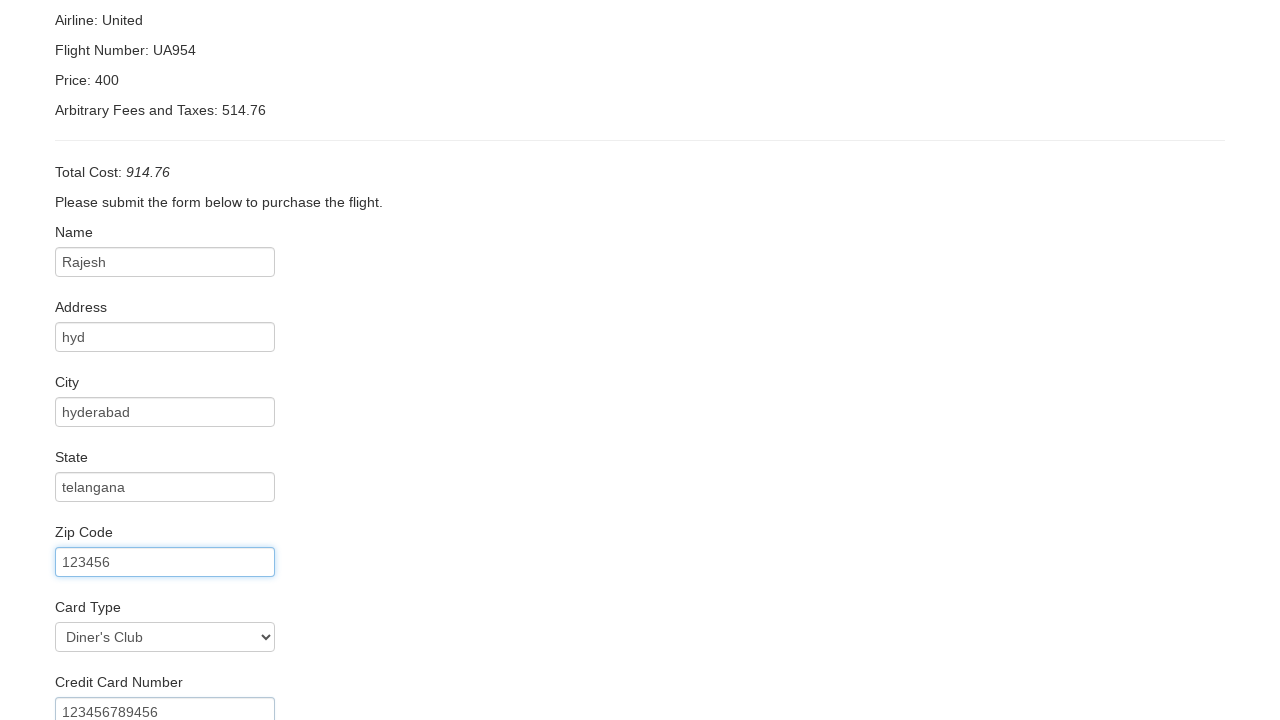

Entered credit card expiration month '12' on input#creditCardMonth
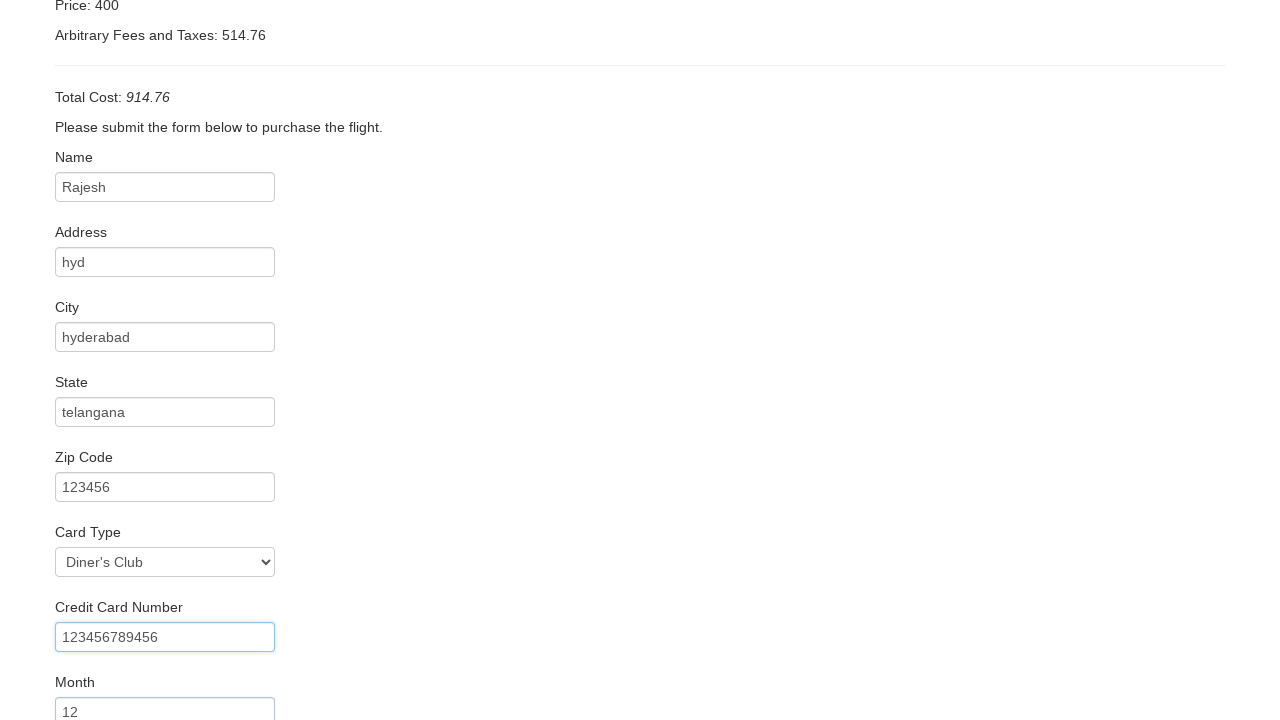

Entered credit card expiration year '2025' on input#creditCardYear
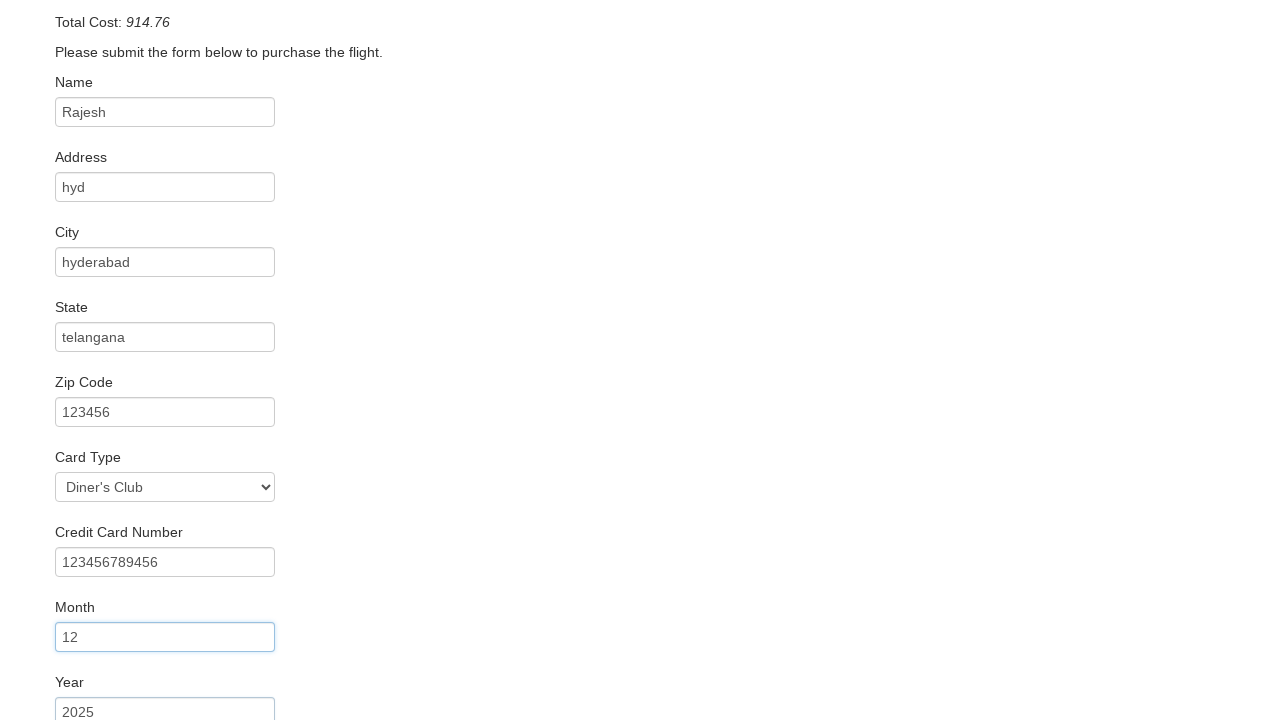

Entered name on card 'raj' on input#nameOnCard
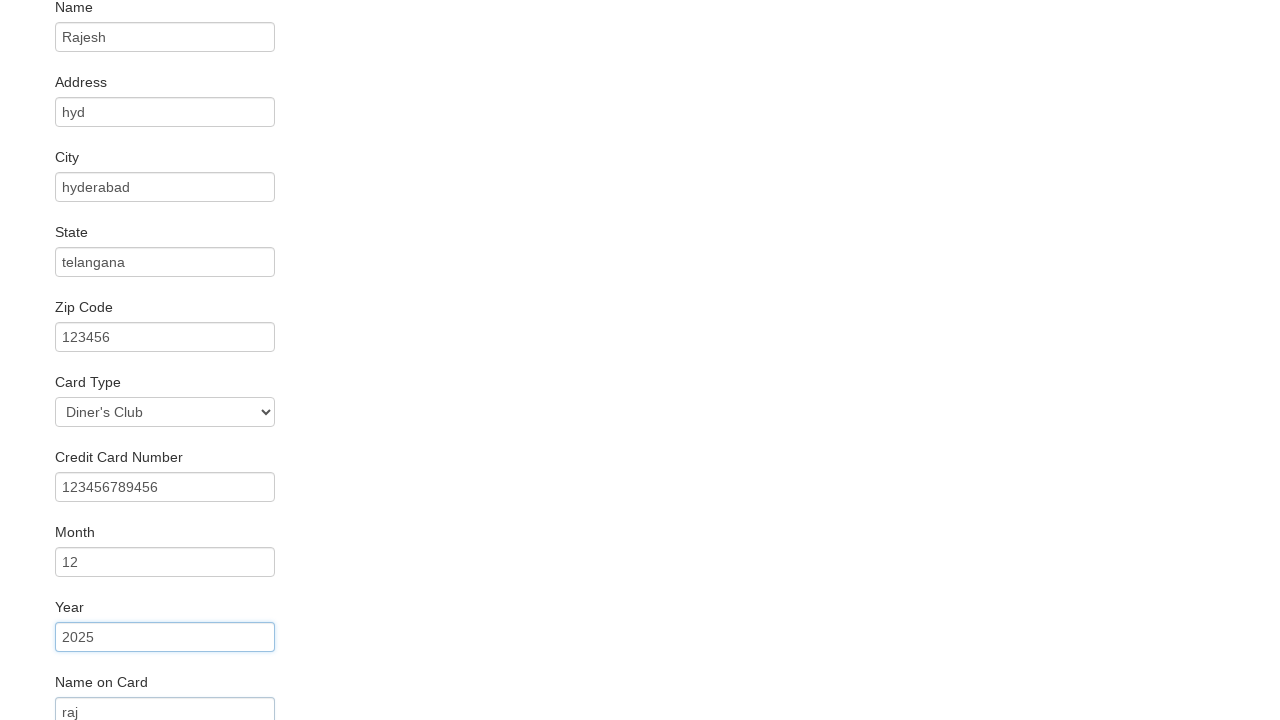

Clicked Purchase Flight button to complete booking at (118, 685) on input[type='submit']
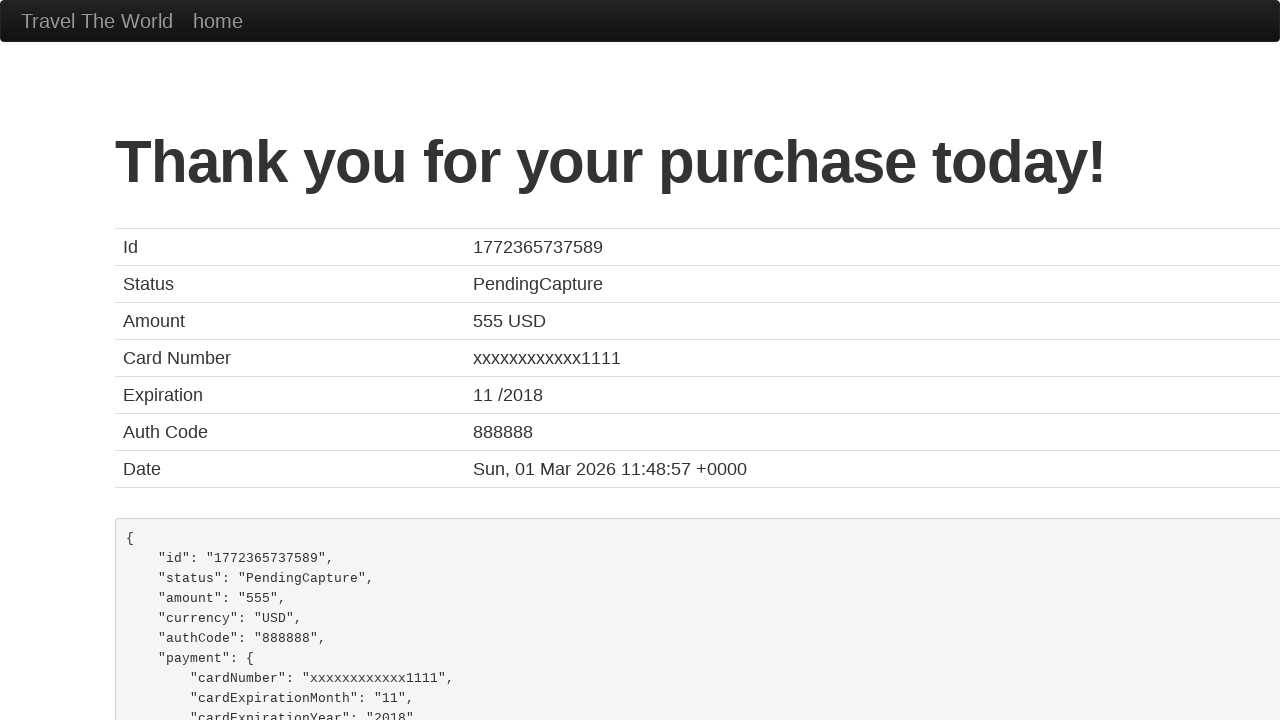

Confirmation page loaded successfully
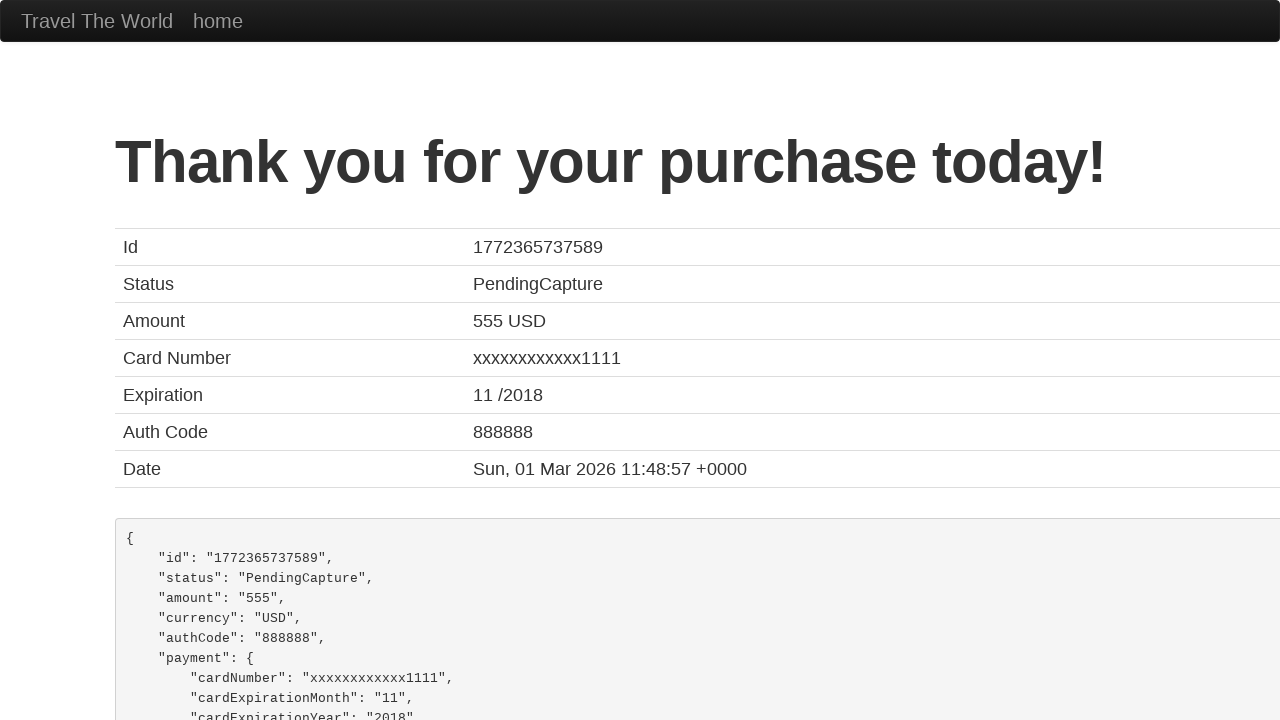

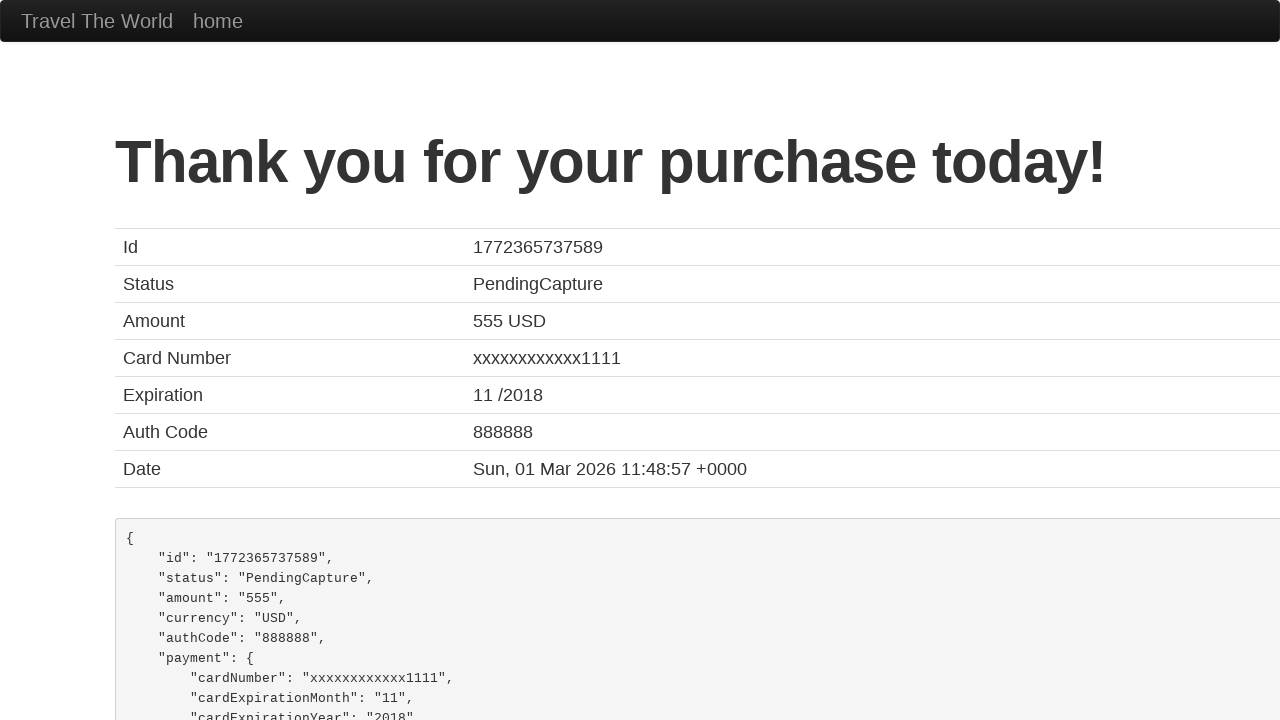